Tests autocomplete functionality by typing partial text, waiting for suggestions to appear, and selecting one of the suggested items

Starting URL: http://qaclickacademy.com/practice.php

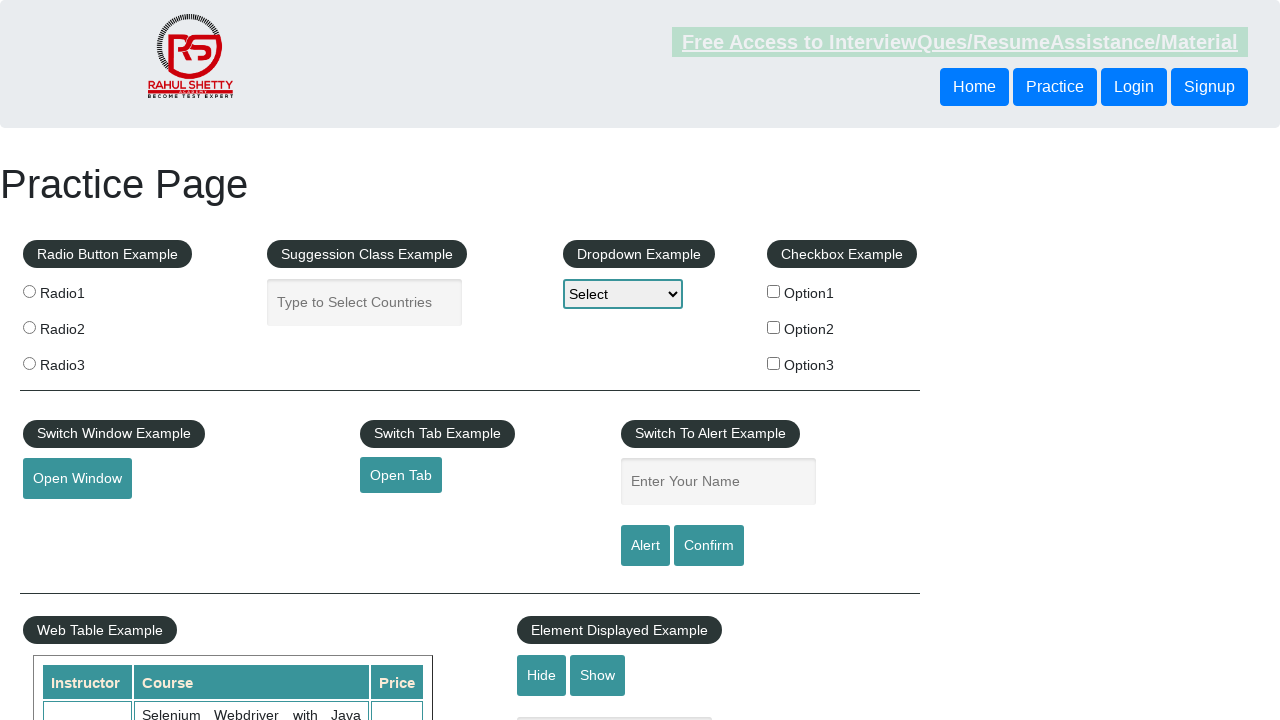

Typed 'ind' in autocomplete field on #autocomplete
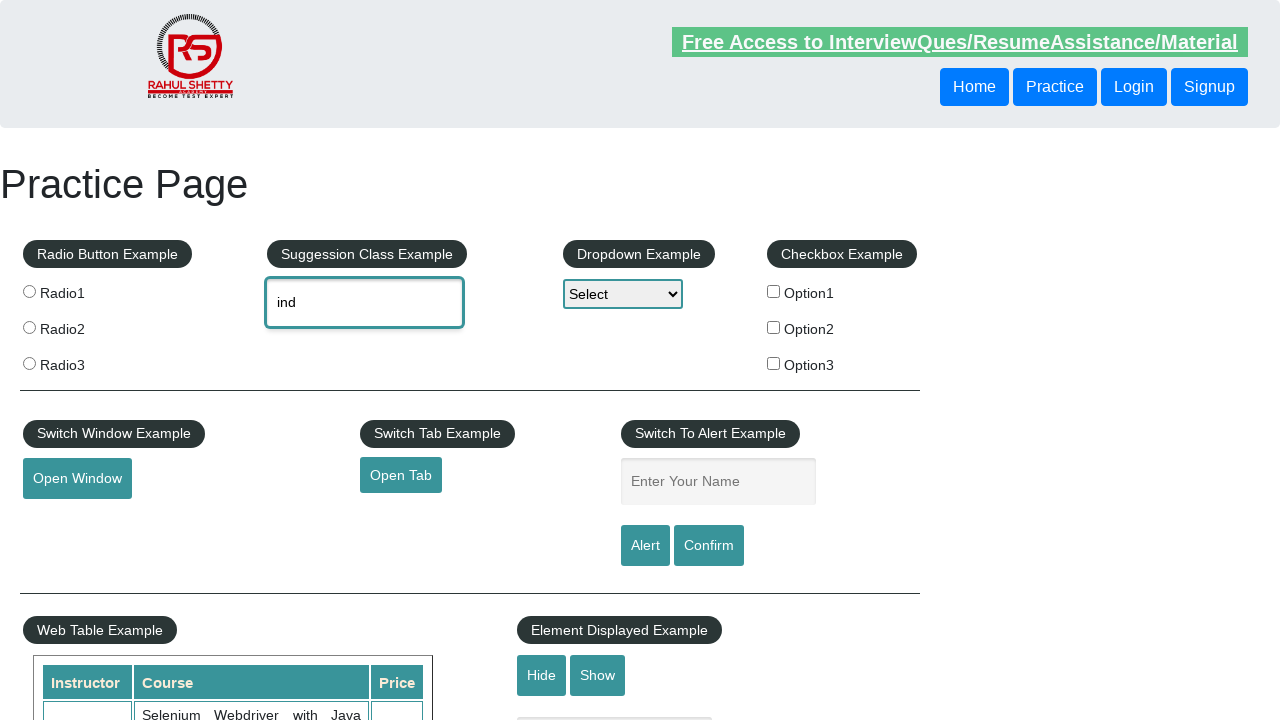

Autocomplete suggestions appeared
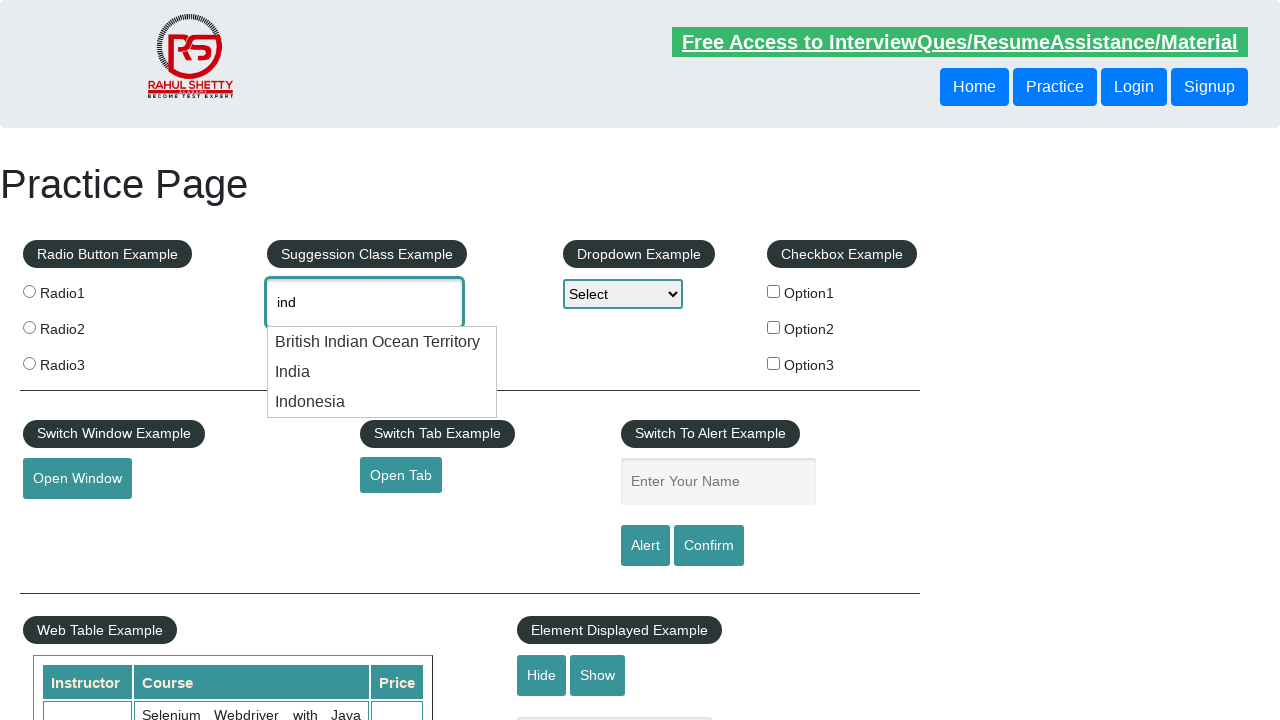

Retrieved all autocomplete suggestion items
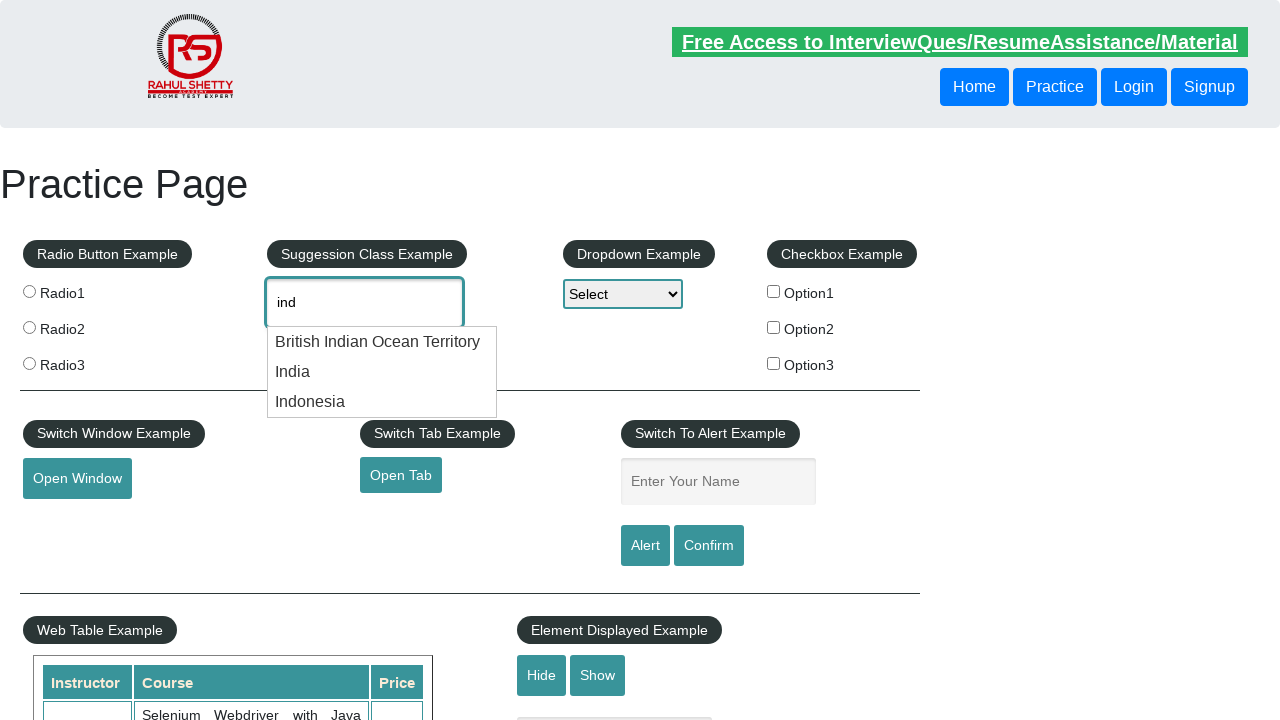

Clicked the second suggestion item (India) at (382, 372) on [class='ui-menu-item-wrapper'] >> nth=1
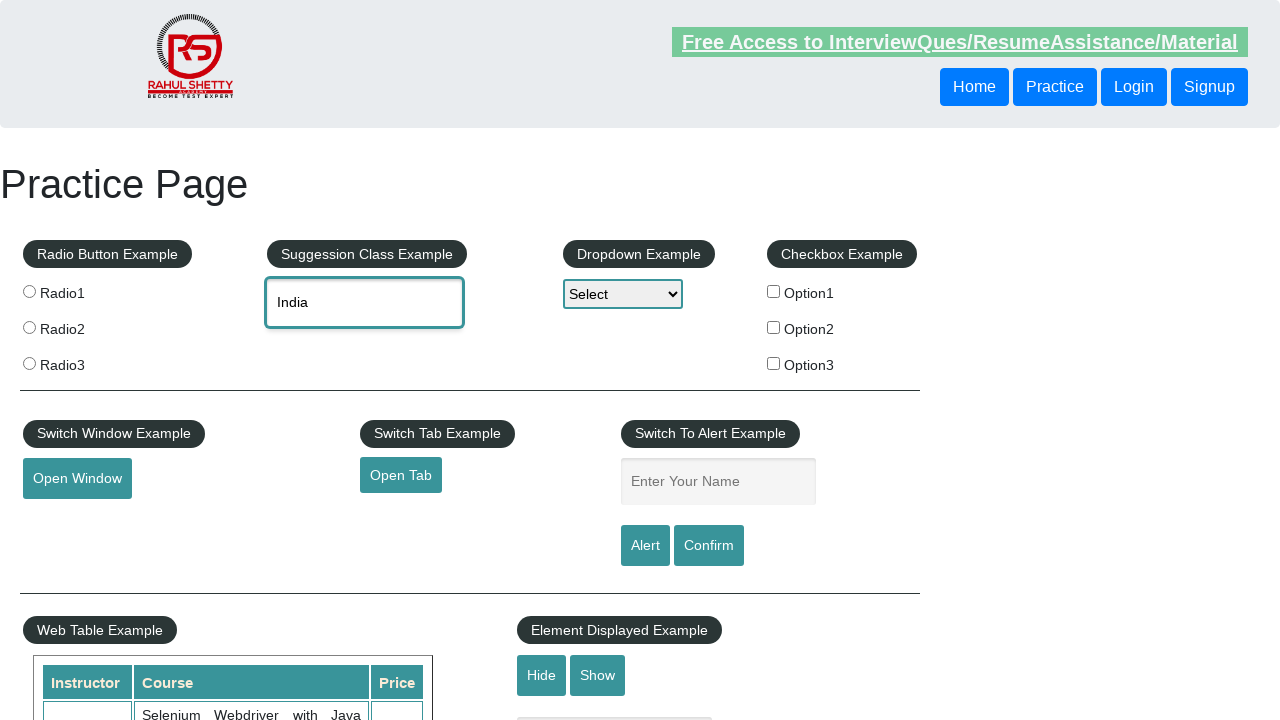

Retrieved autocomplete field value for verification
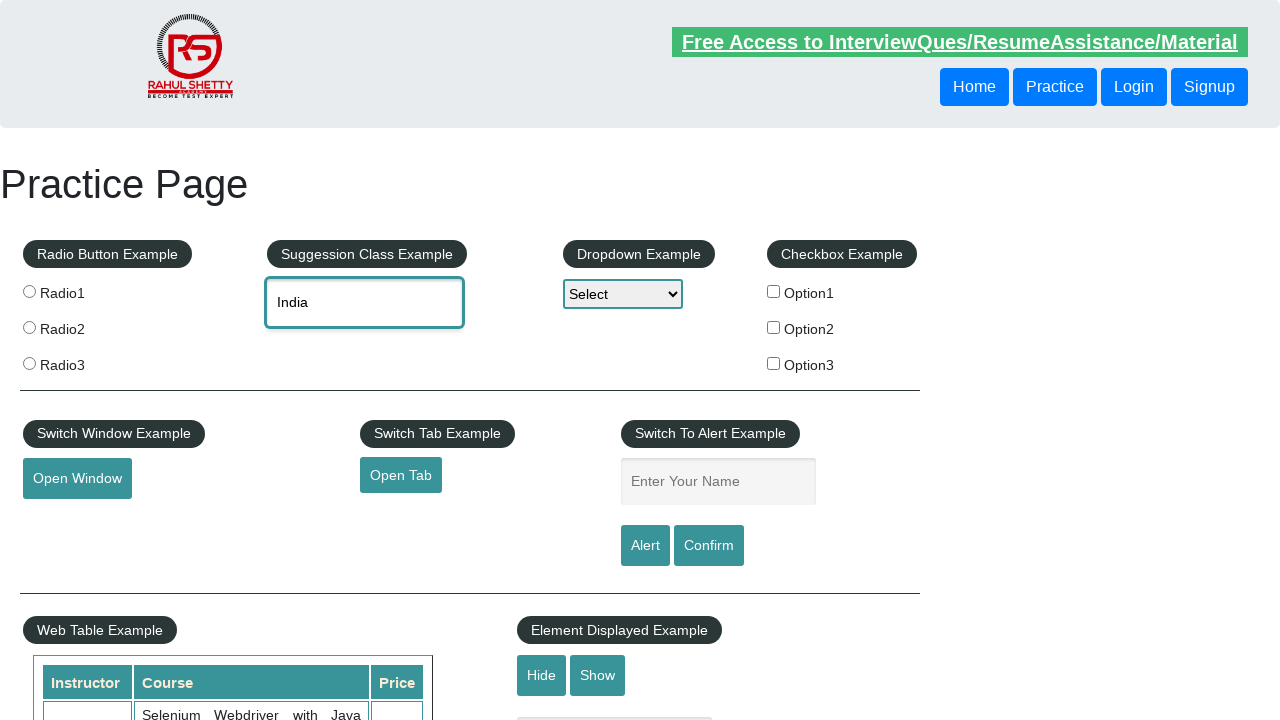

Verified that 'India' was correctly selected in autocomplete field
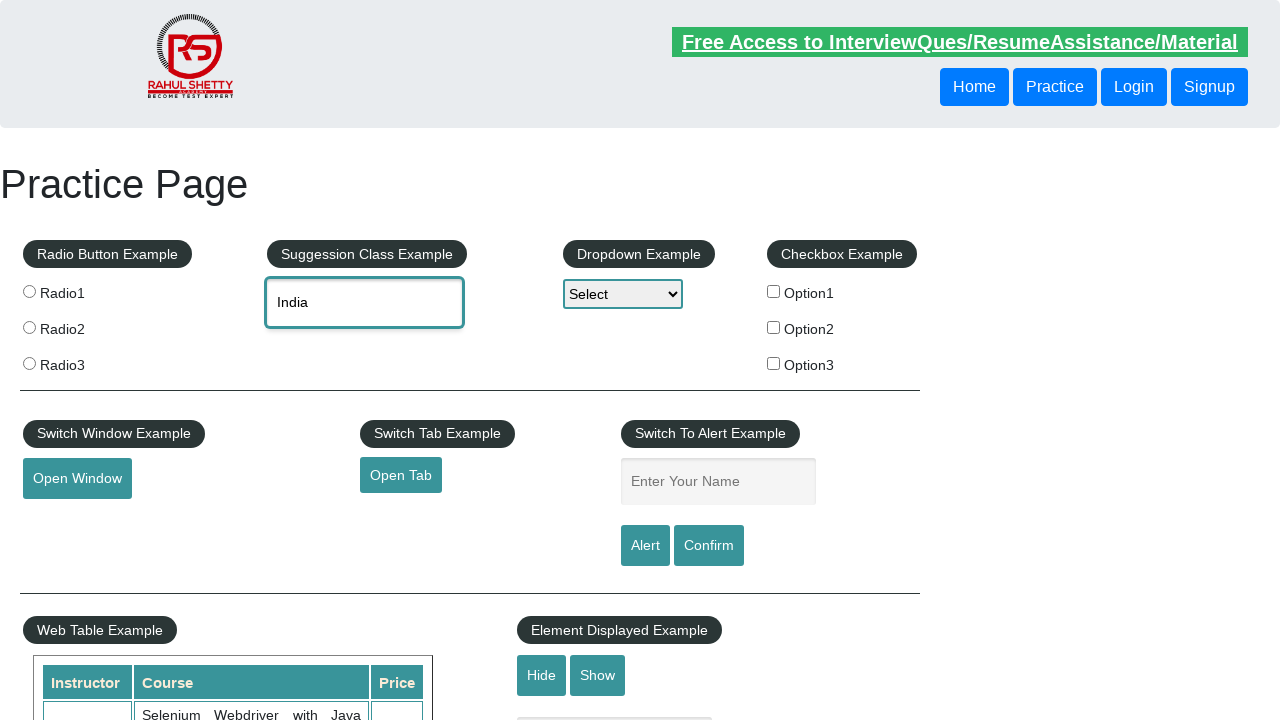

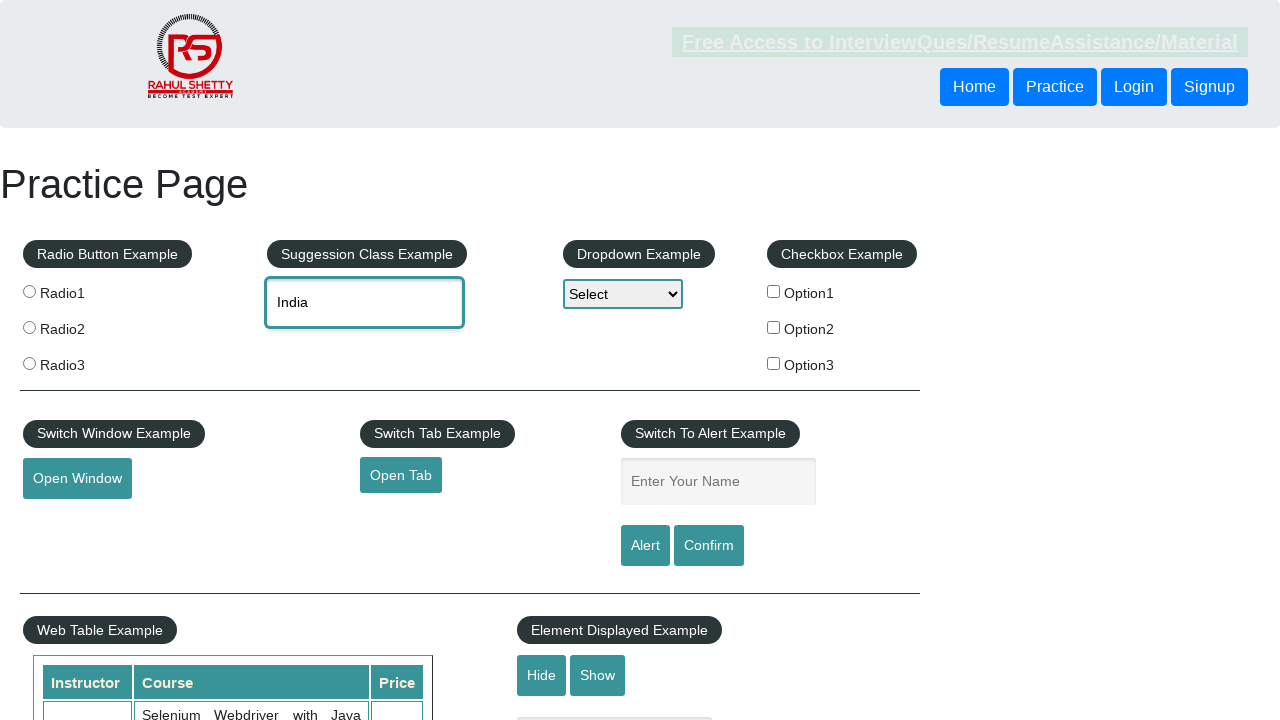